Tests e-commerce shopping cart functionality by searching for products containing "ber", adding all matching items to cart, proceeding to checkout, and applying a promo code.

Starting URL: https://rahulshettyacademy.com/seleniumPractise/

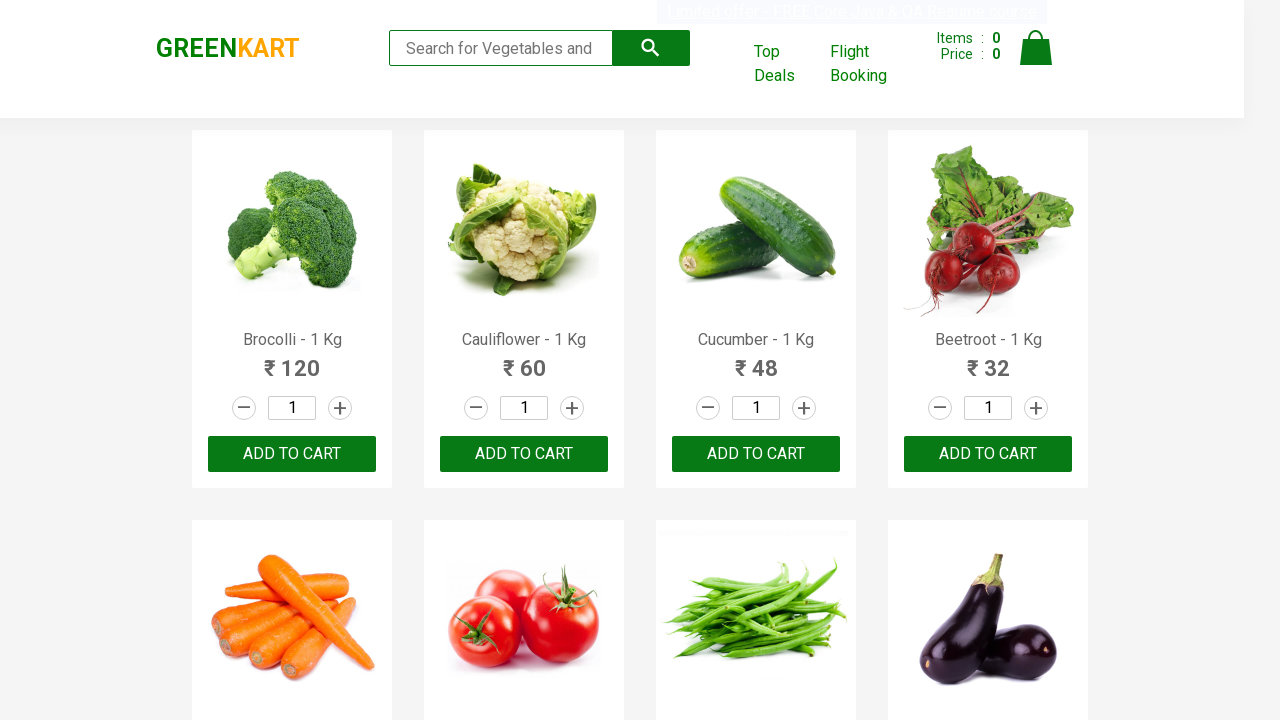

Filled search field with 'ber' to filter products on input.search-keyword
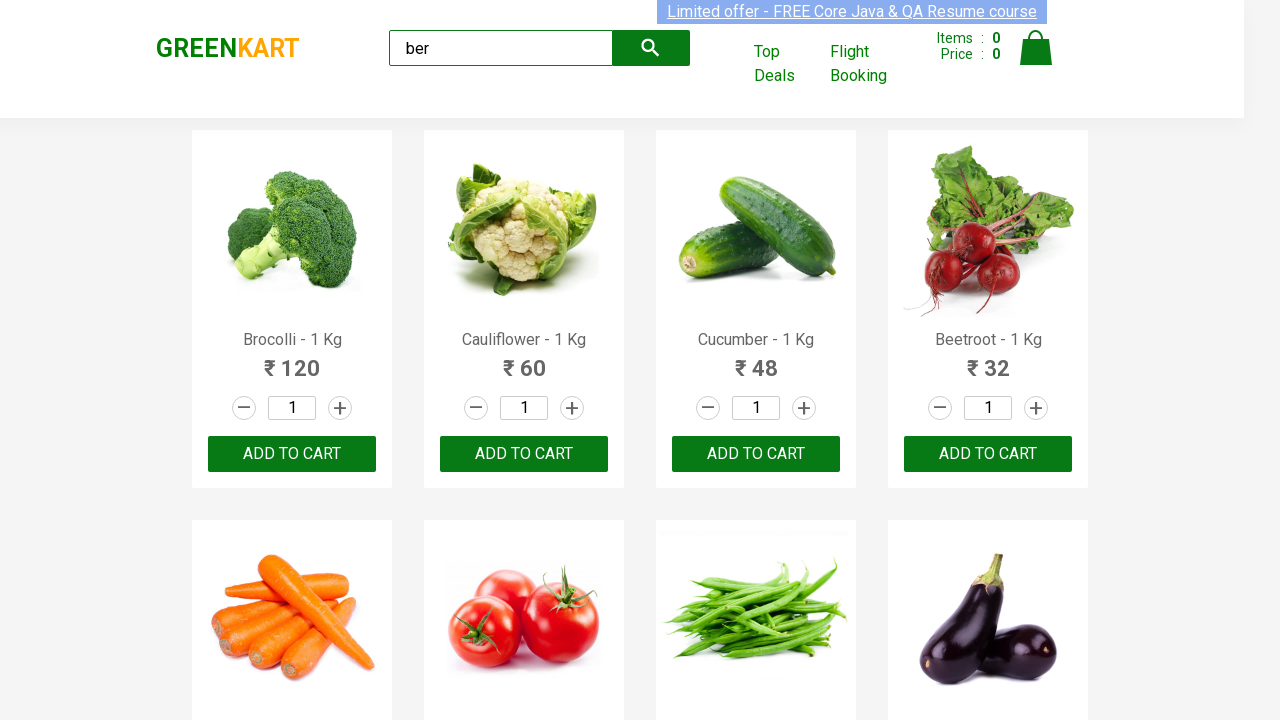

Waited for search results to filter
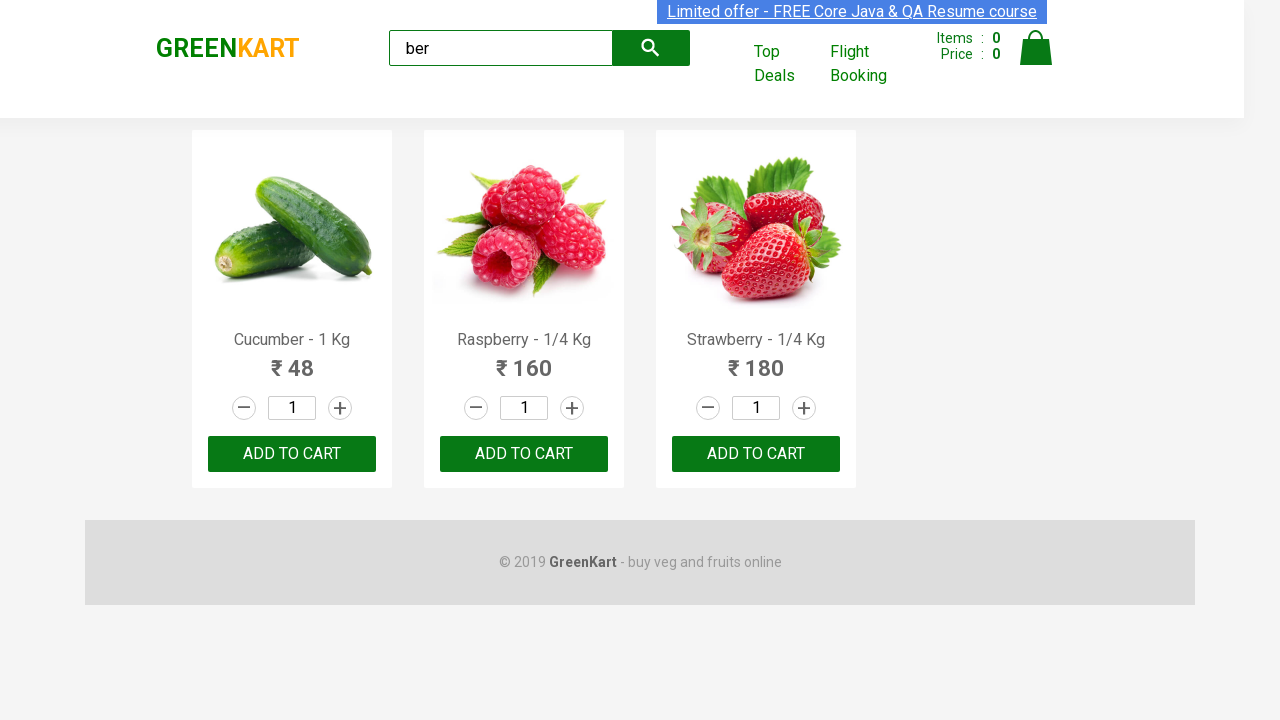

Found 3 'Add to Cart' buttons for filtered products
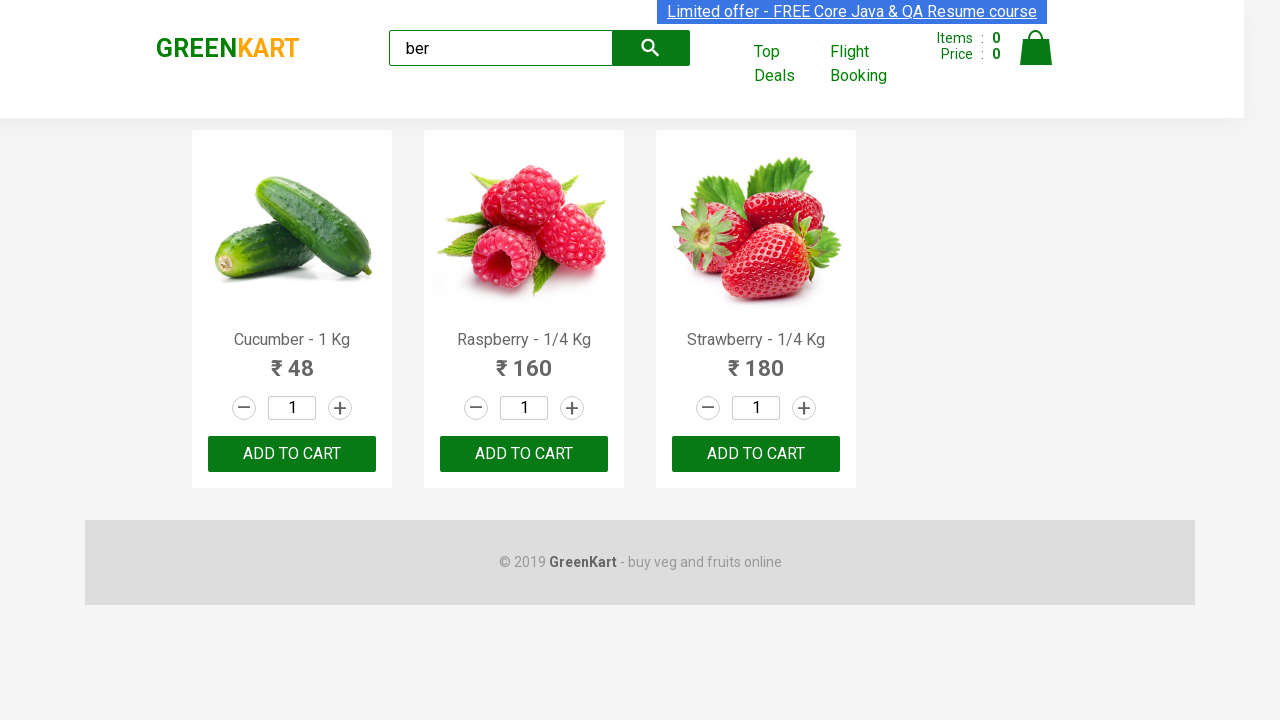

Clicked 'Add to Cart' button for product 1 at (292, 454) on xpath=//div[@class='product-action']/button >> nth=0
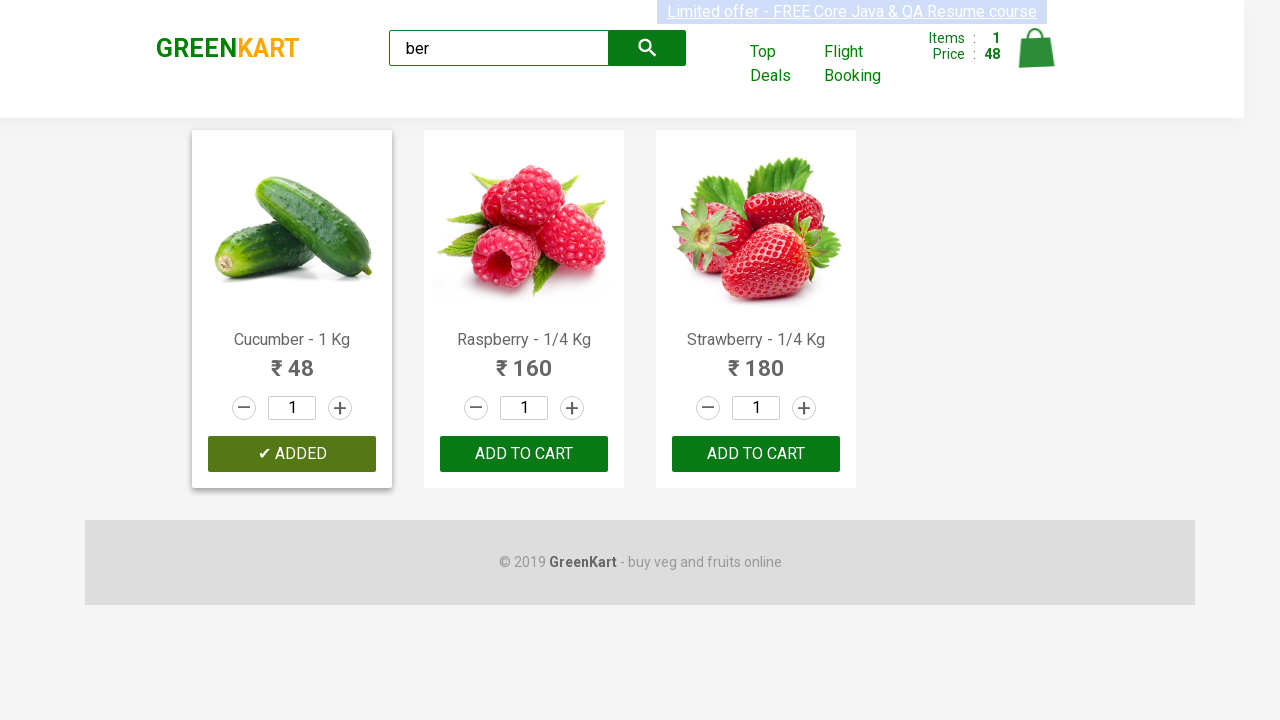

Clicked 'Add to Cart' button for product 2 at (524, 454) on xpath=//div[@class='product-action']/button >> nth=1
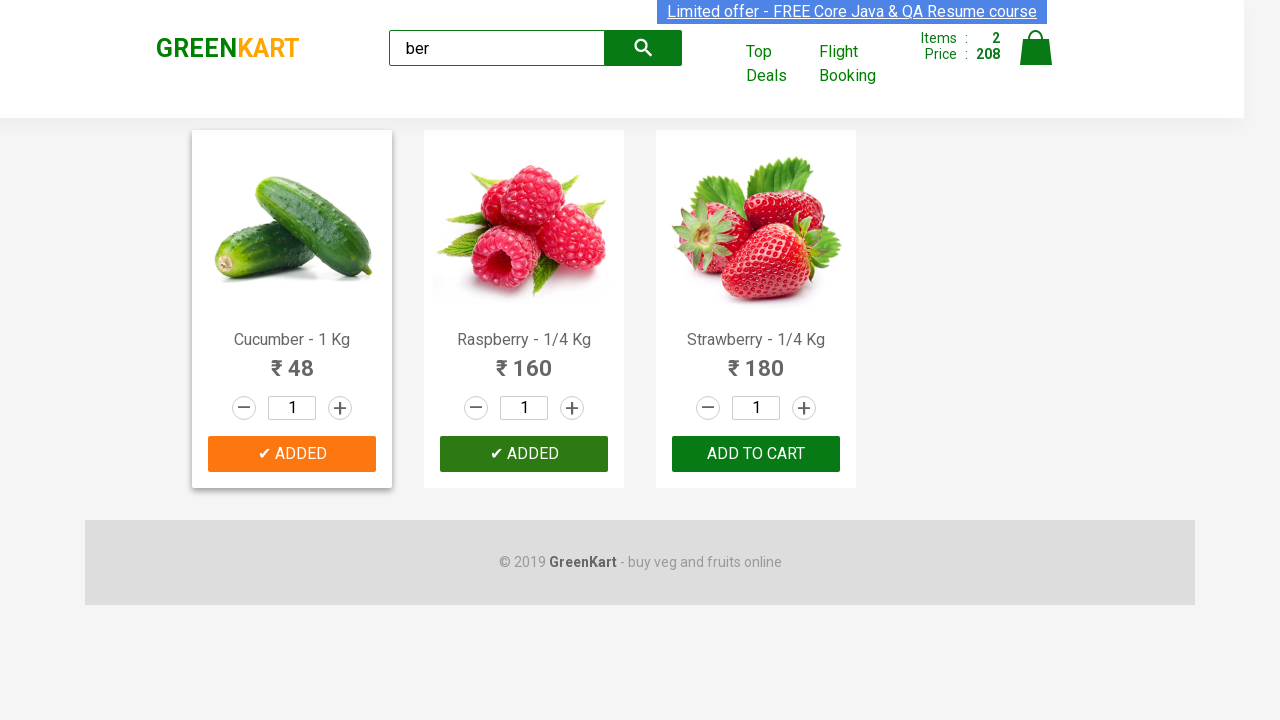

Clicked 'Add to Cart' button for product 3 at (756, 454) on xpath=//div[@class='product-action']/button >> nth=2
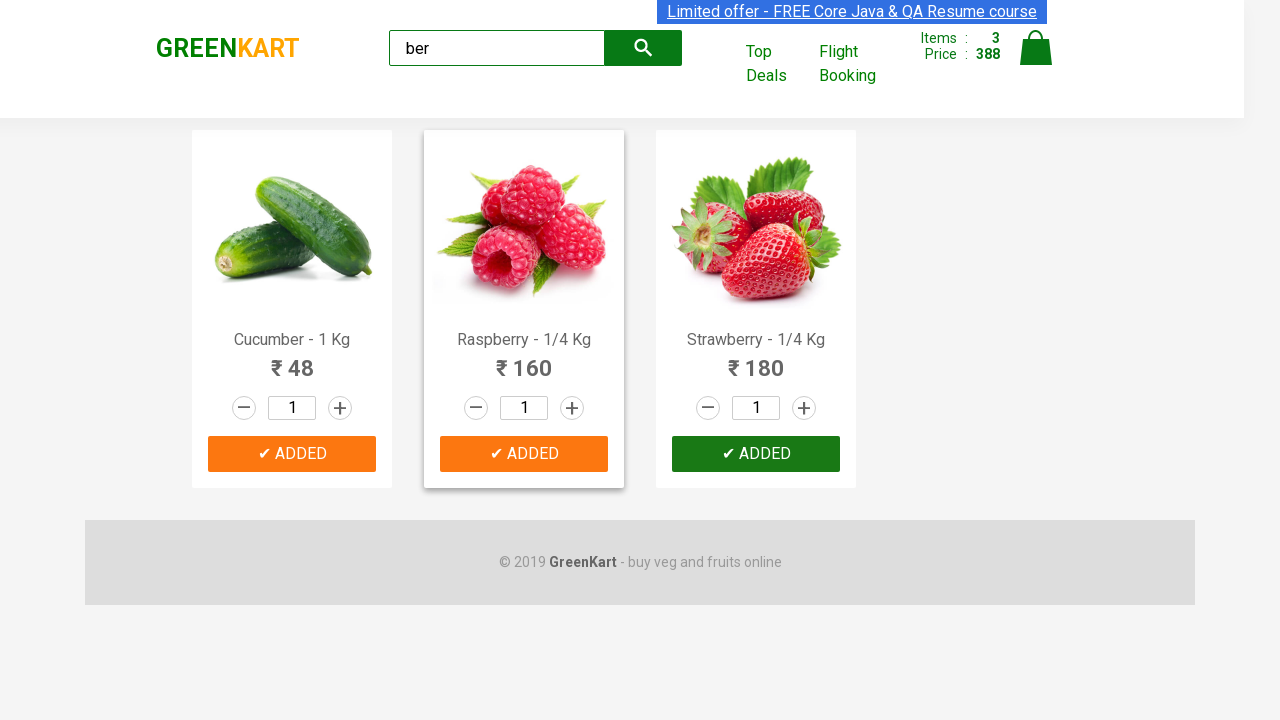

Clicked on cart icon to view shopping cart at (1036, 48) on img[alt='Cart']
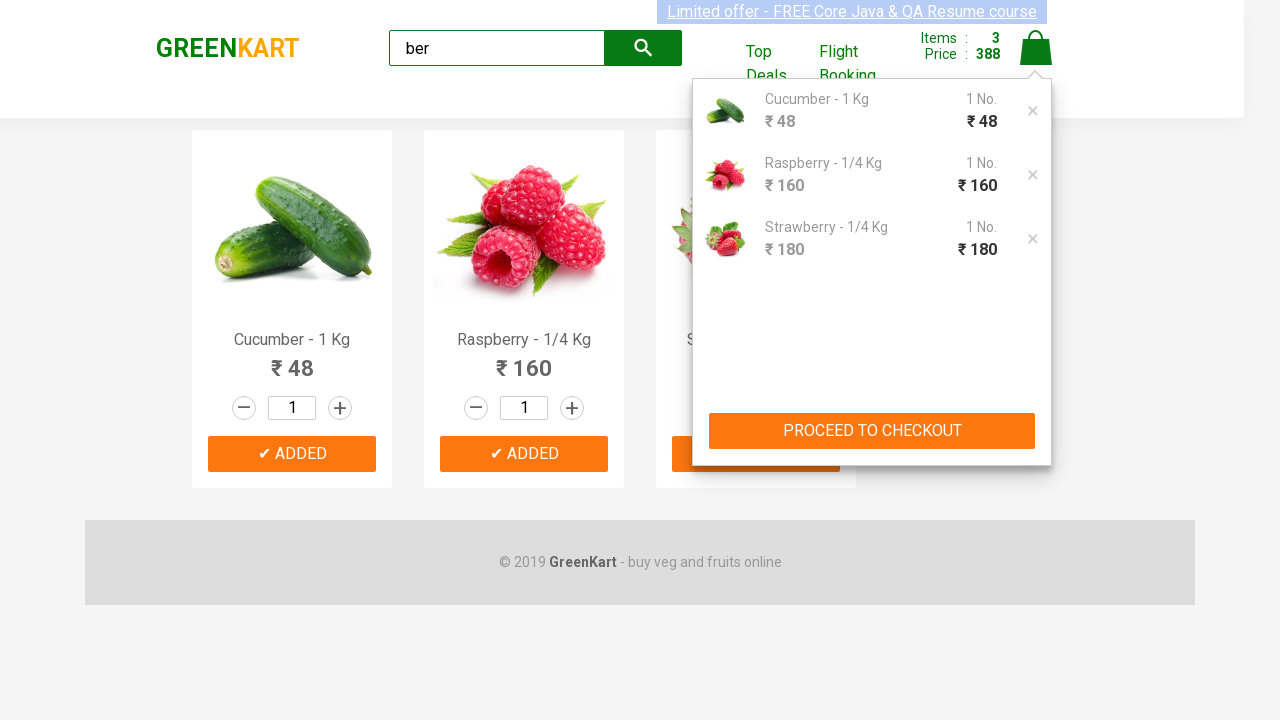

Clicked 'PROCEED TO CHECKOUT' button at (872, 431) on xpath=//button[text()='PROCEED TO CHECKOUT']
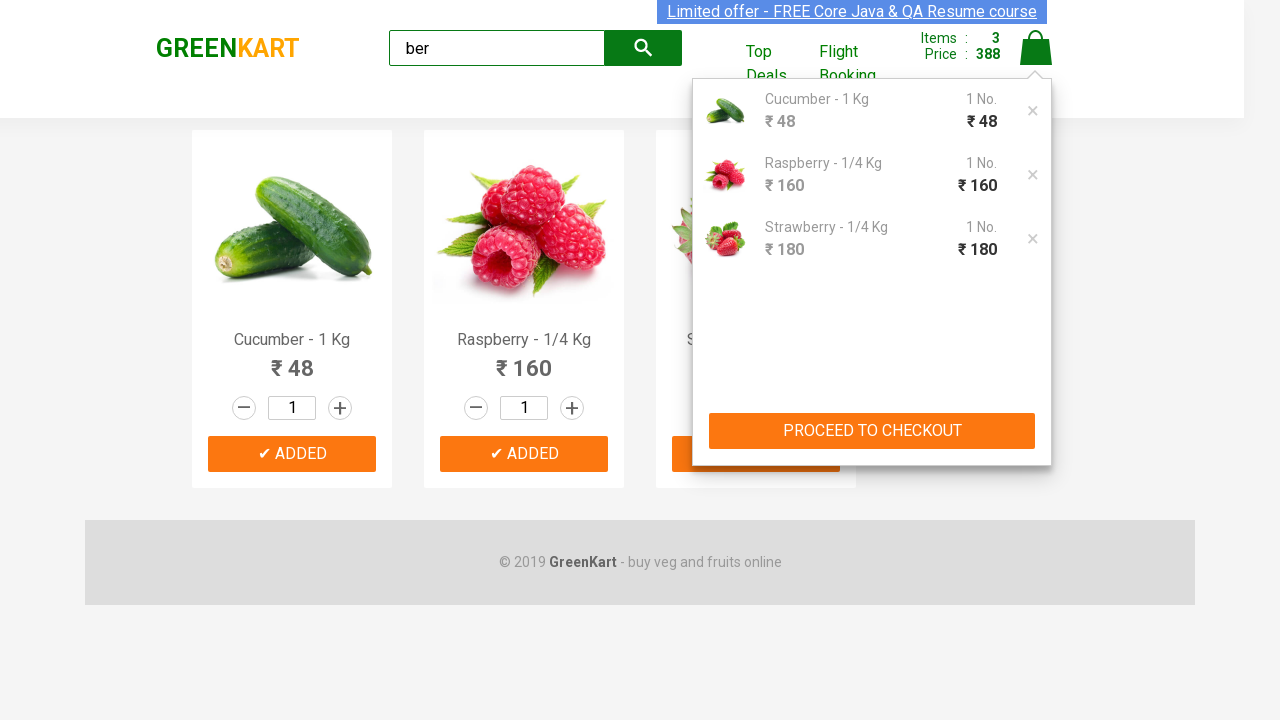

Entered promo code 'rahulshettyacademy' on .promoCode
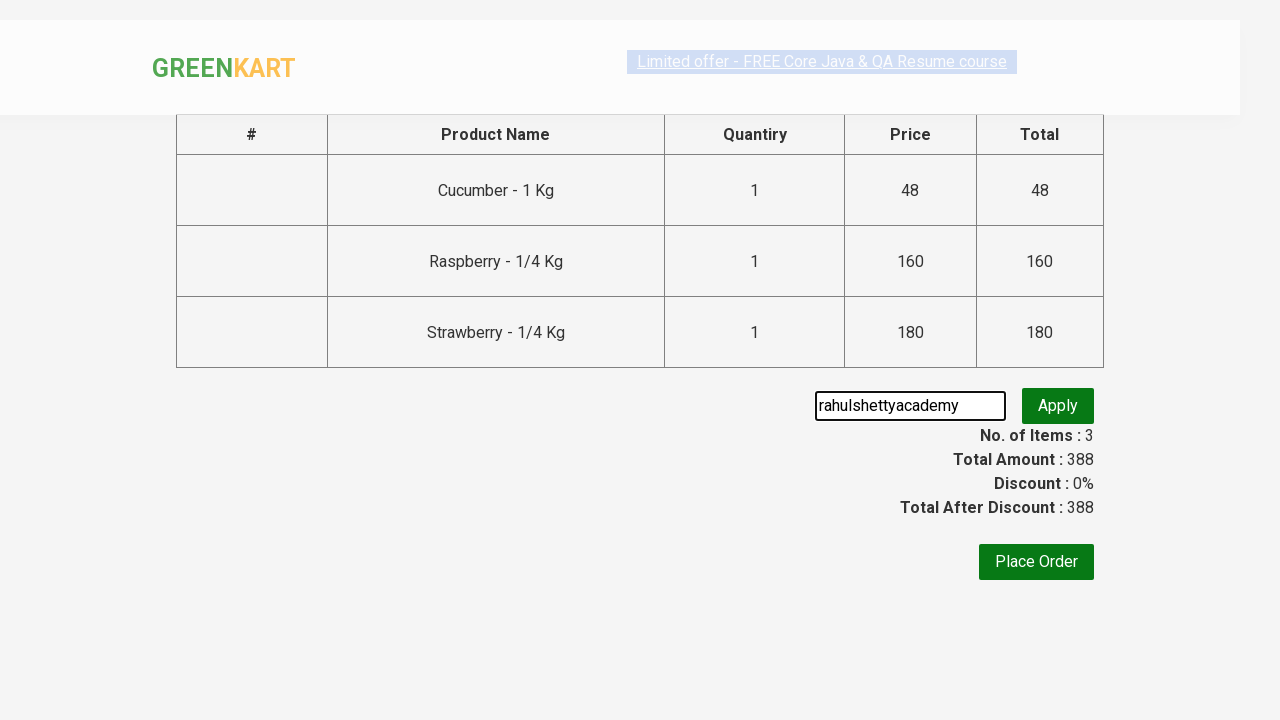

Clicked apply promo code button at (1058, 406) on .promoBtn
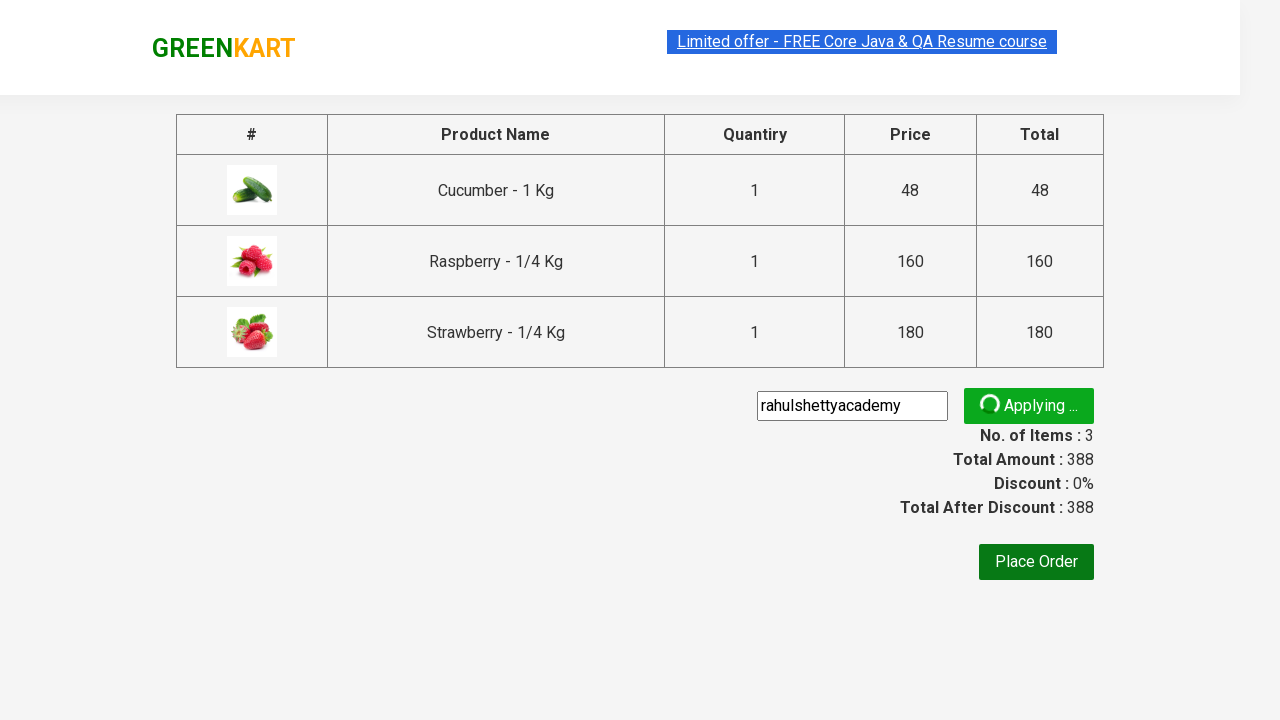

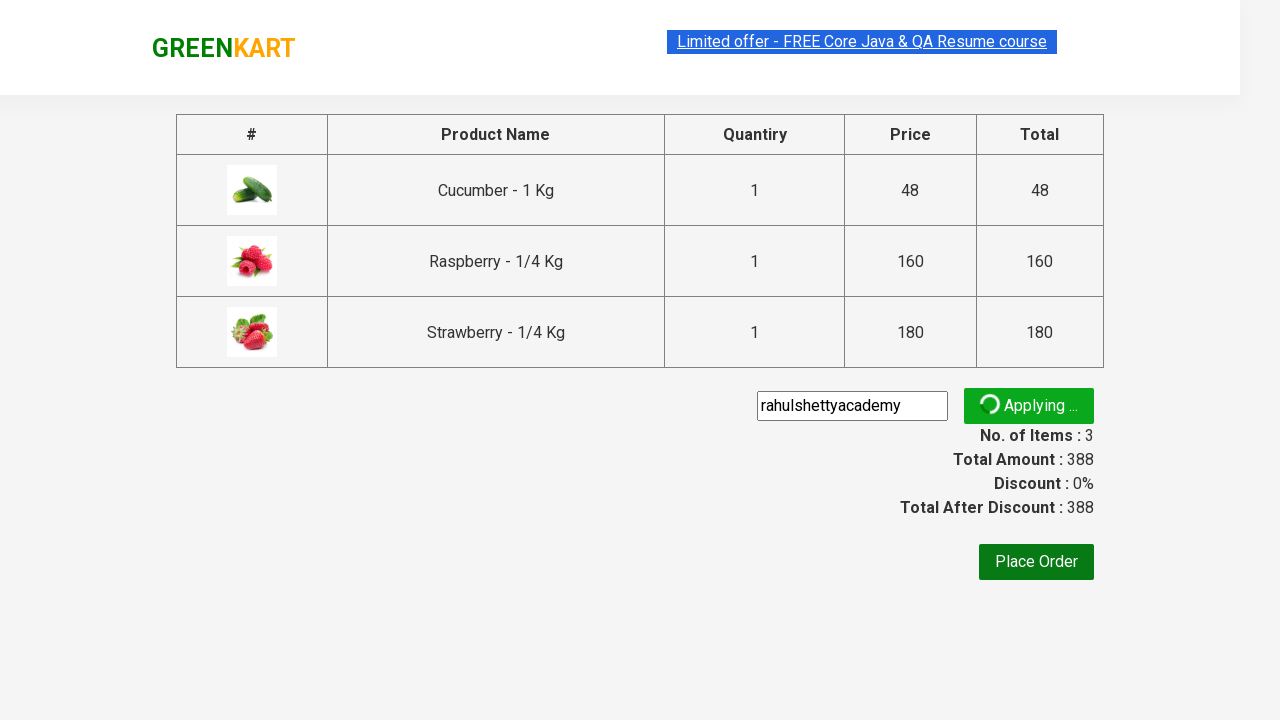